Tests drag and drop using click-and-hold, move to target, and release actions within an iframe

Starting URL: https://jqueryui.com/droppable/

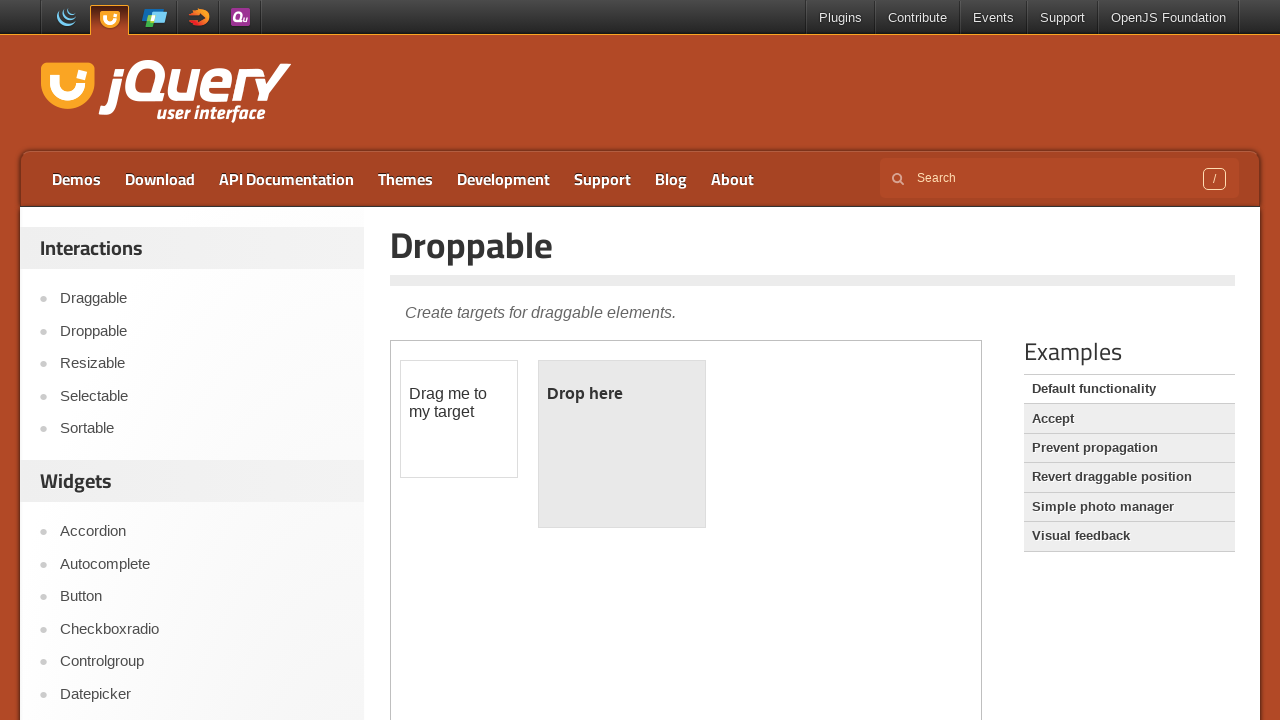

Located iframe containing drag-drop demo
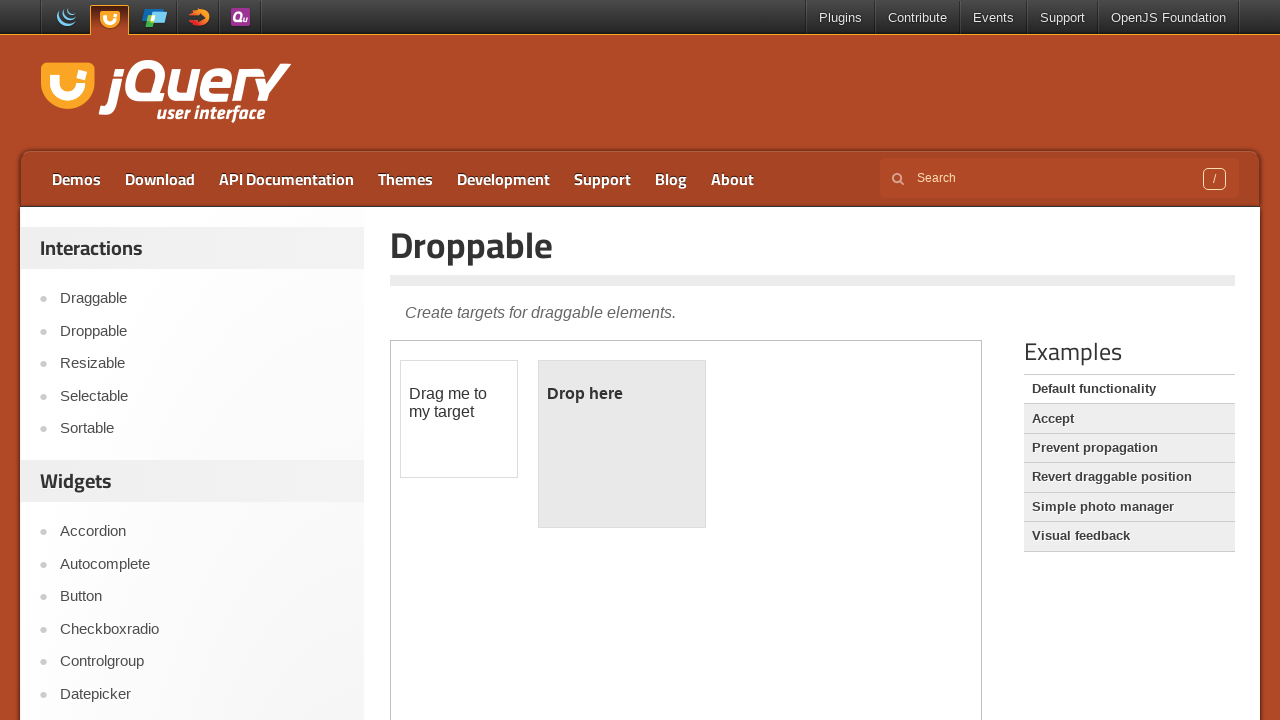

Waited for draggable element to be visible
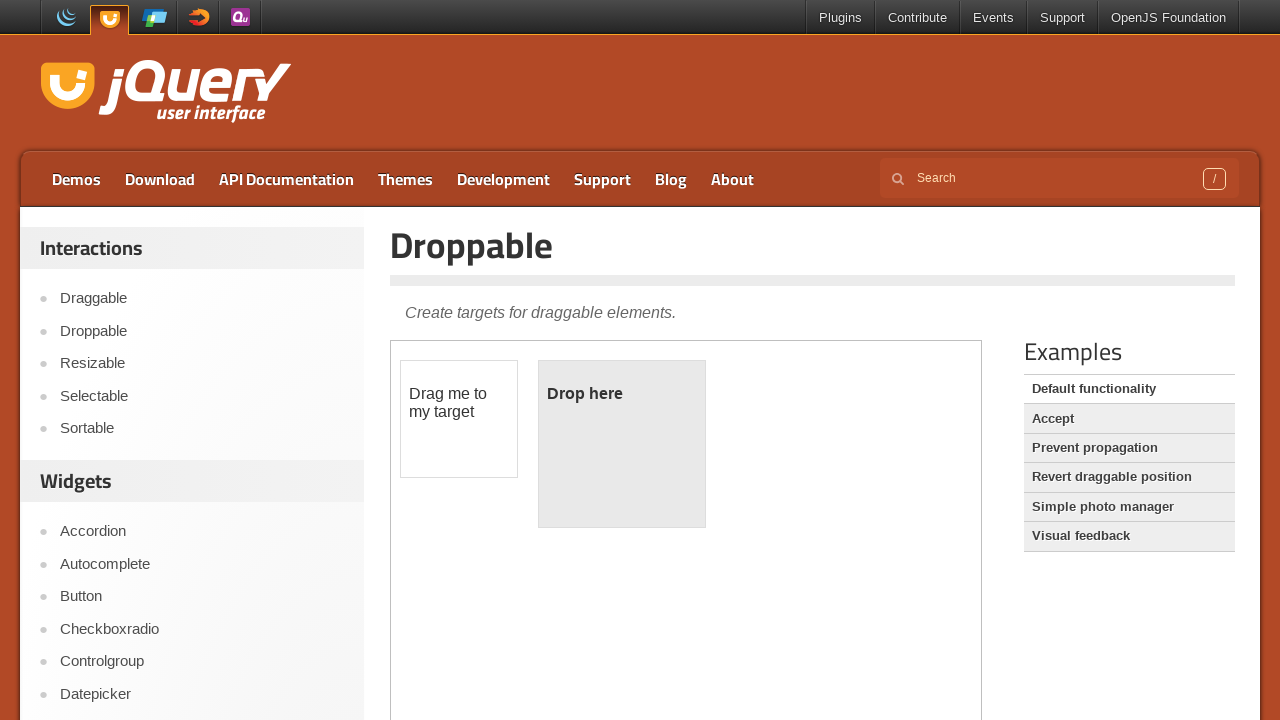

Located draggable element
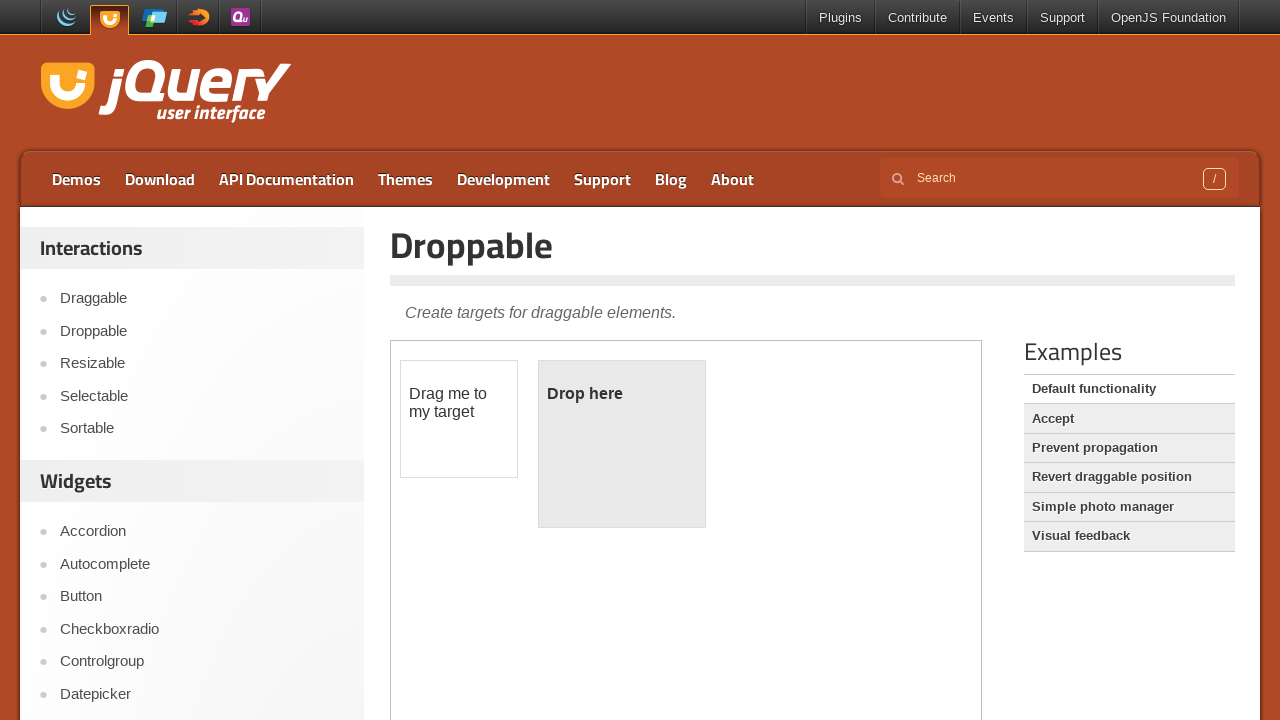

Located droppable target element
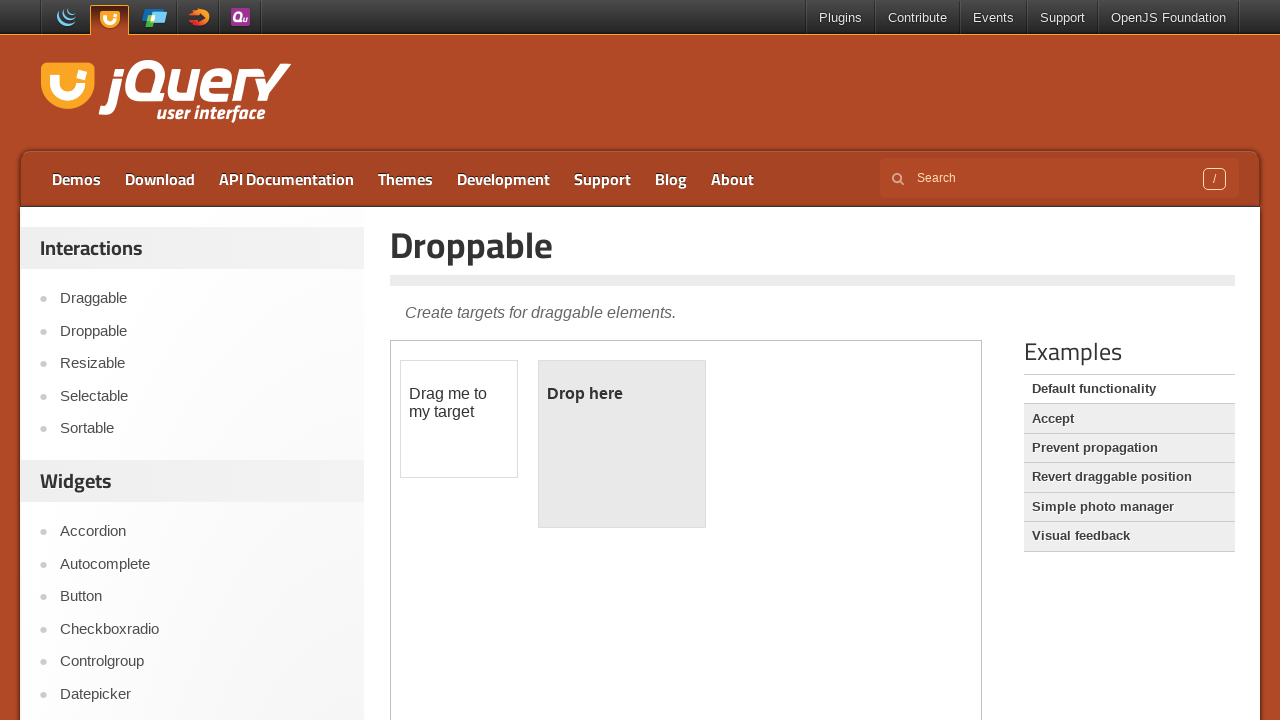

Performed drag and drop action from draggable to droppable at (622, 444)
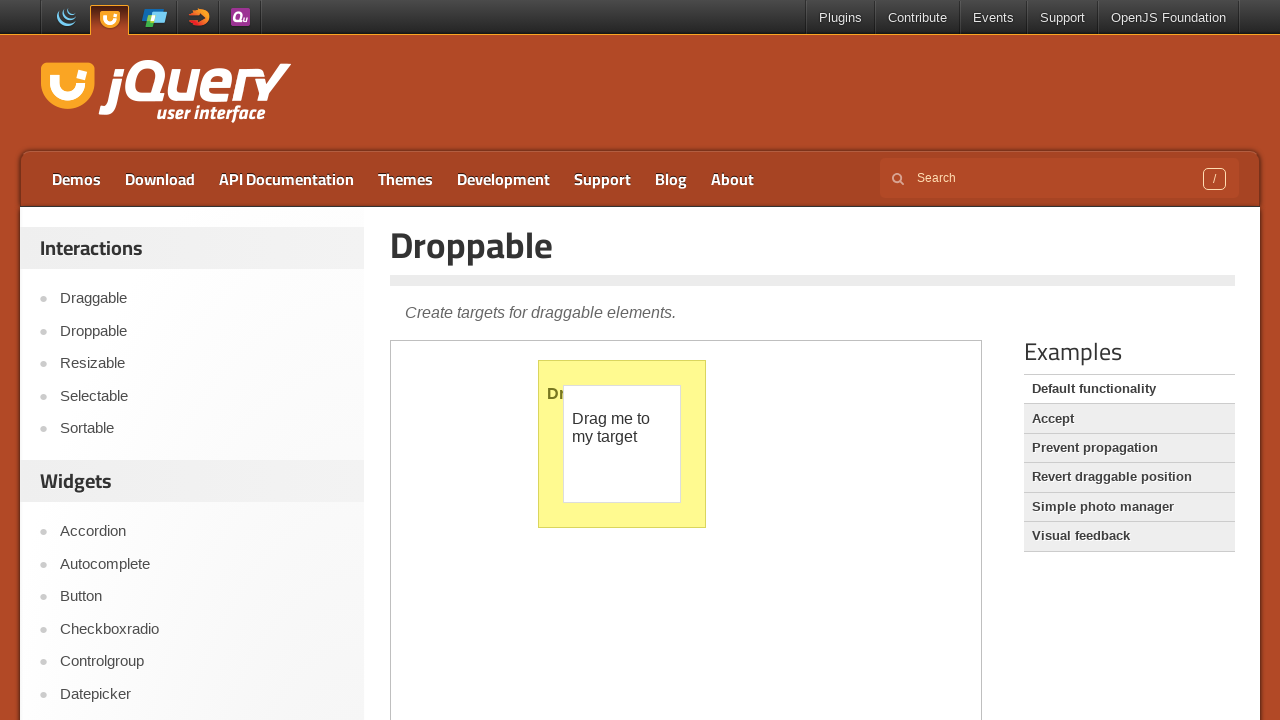

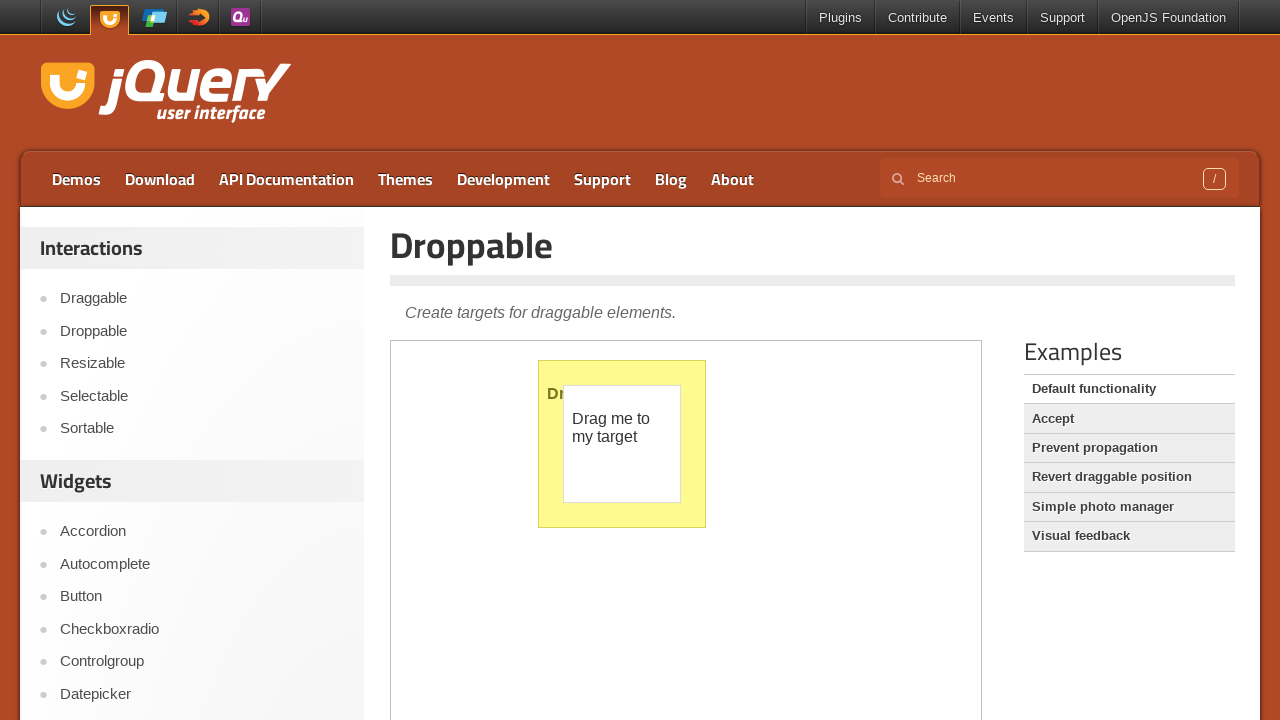